Searches for a specific vegetable item (Cucumber) in an online grocery store and adds it to the cart

Starting URL: https://rahulshettyacademy.com/seleniumPractise/#/

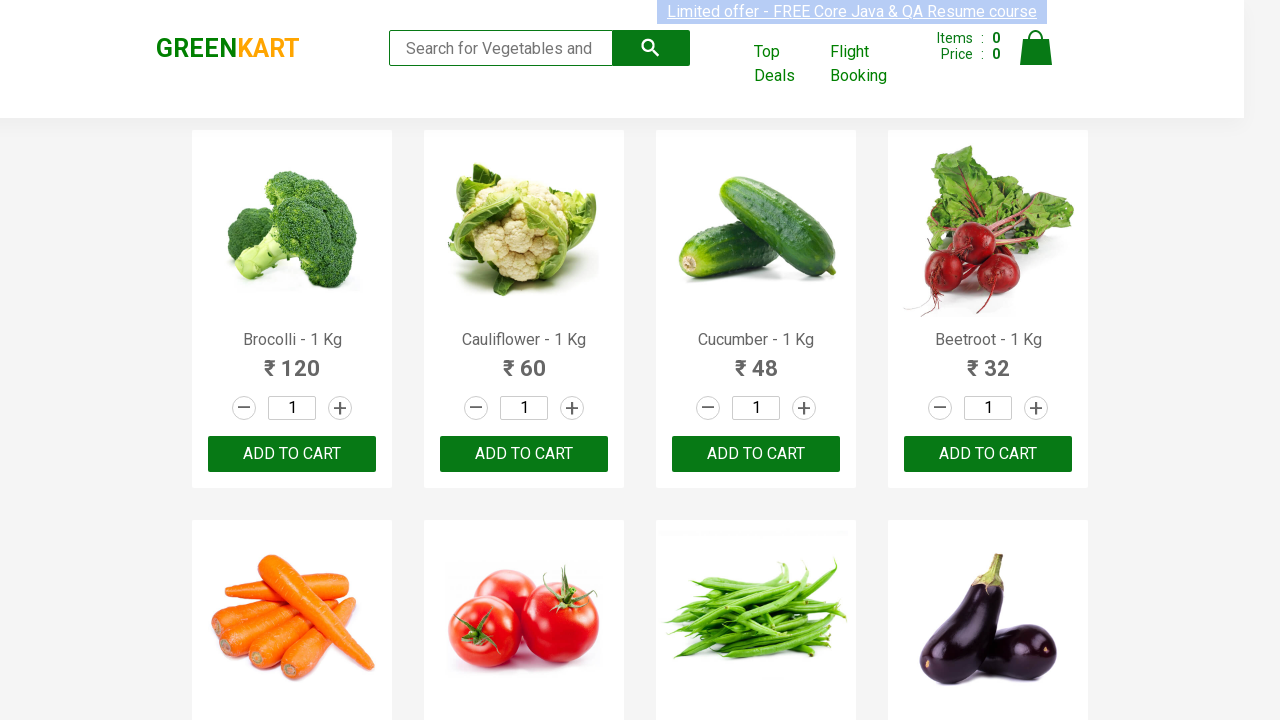

Waited for ADD TO CART buttons to load on the page
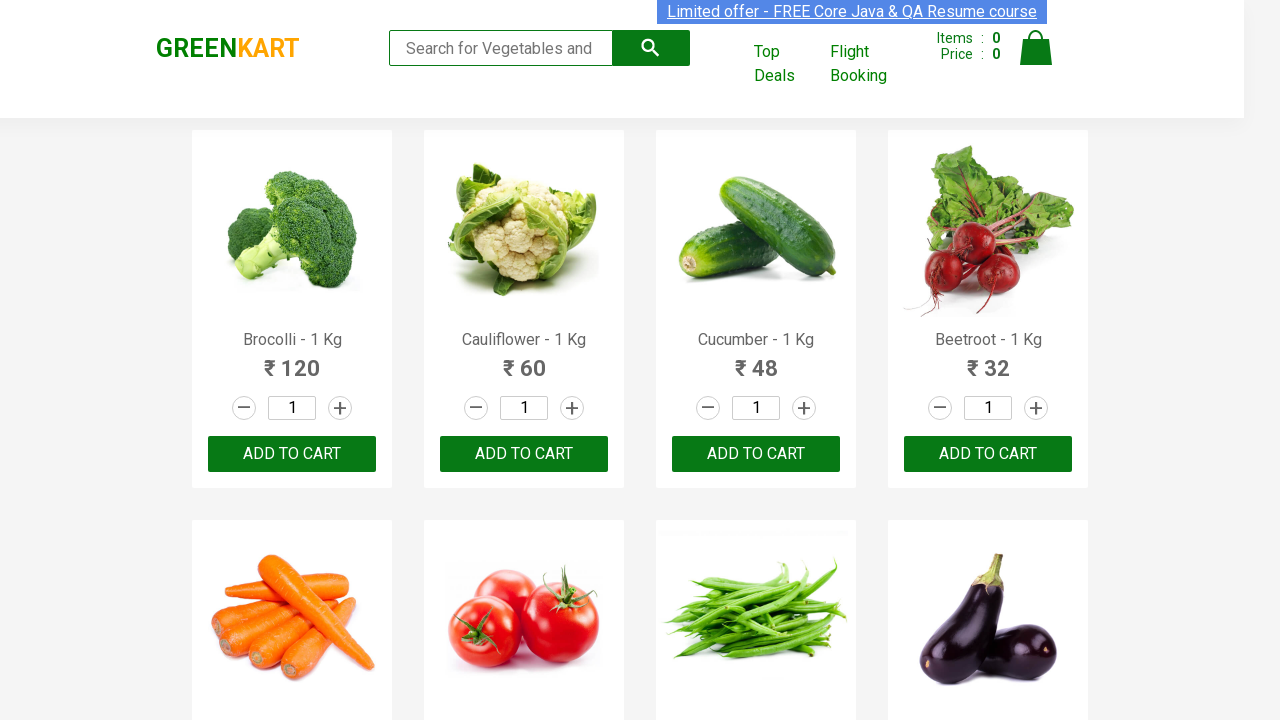

Located all product items on the grocery store page
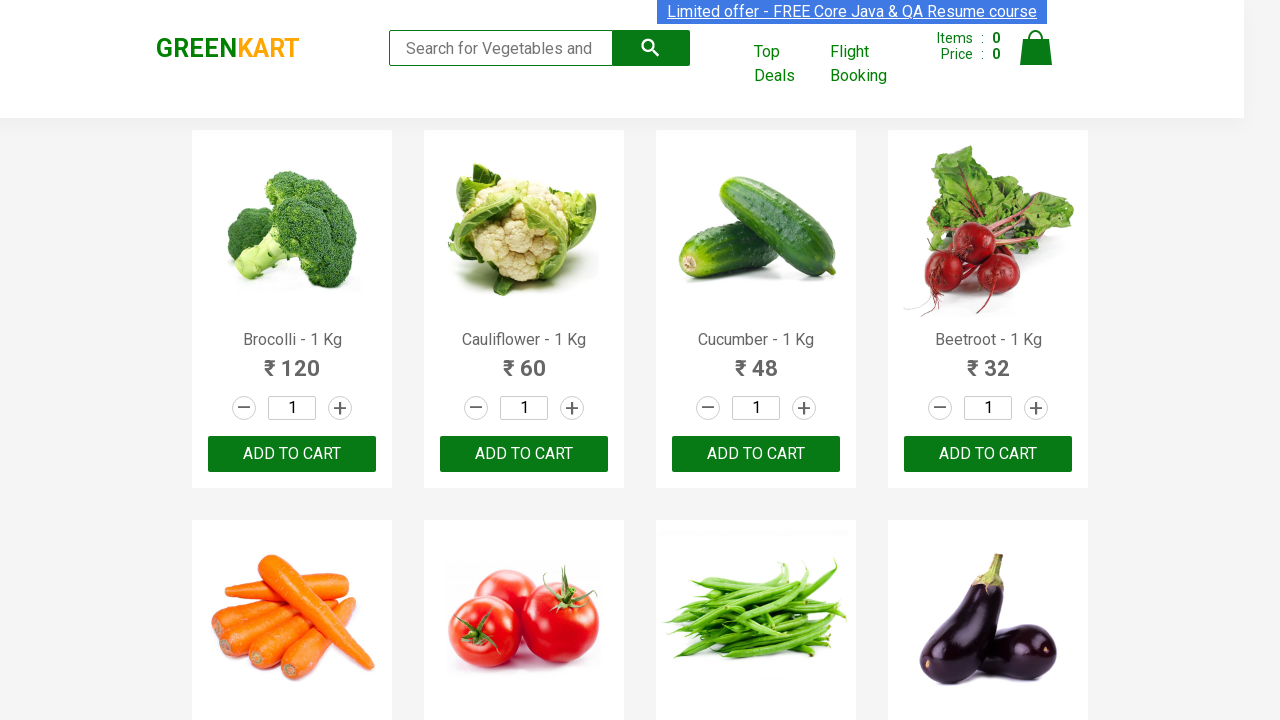

Retrieved product name: Brocolli - 1 Kg
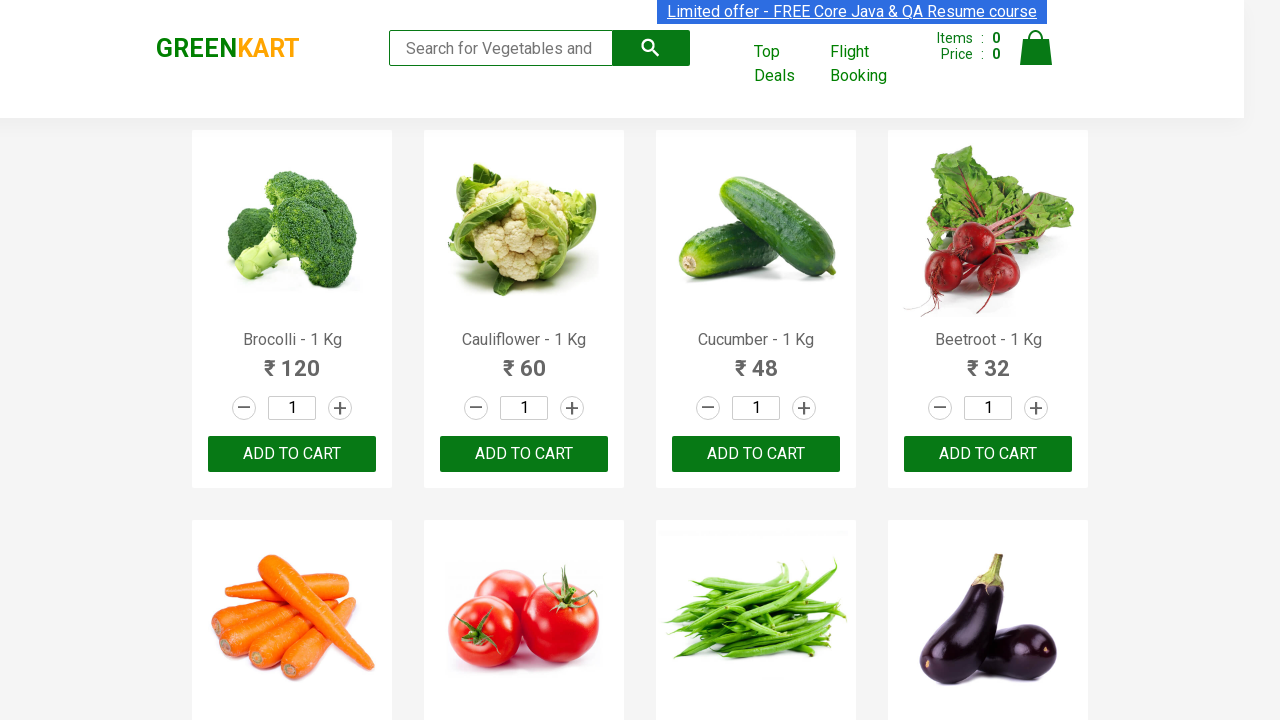

Retrieved product name: Cauliflower - 1 Kg
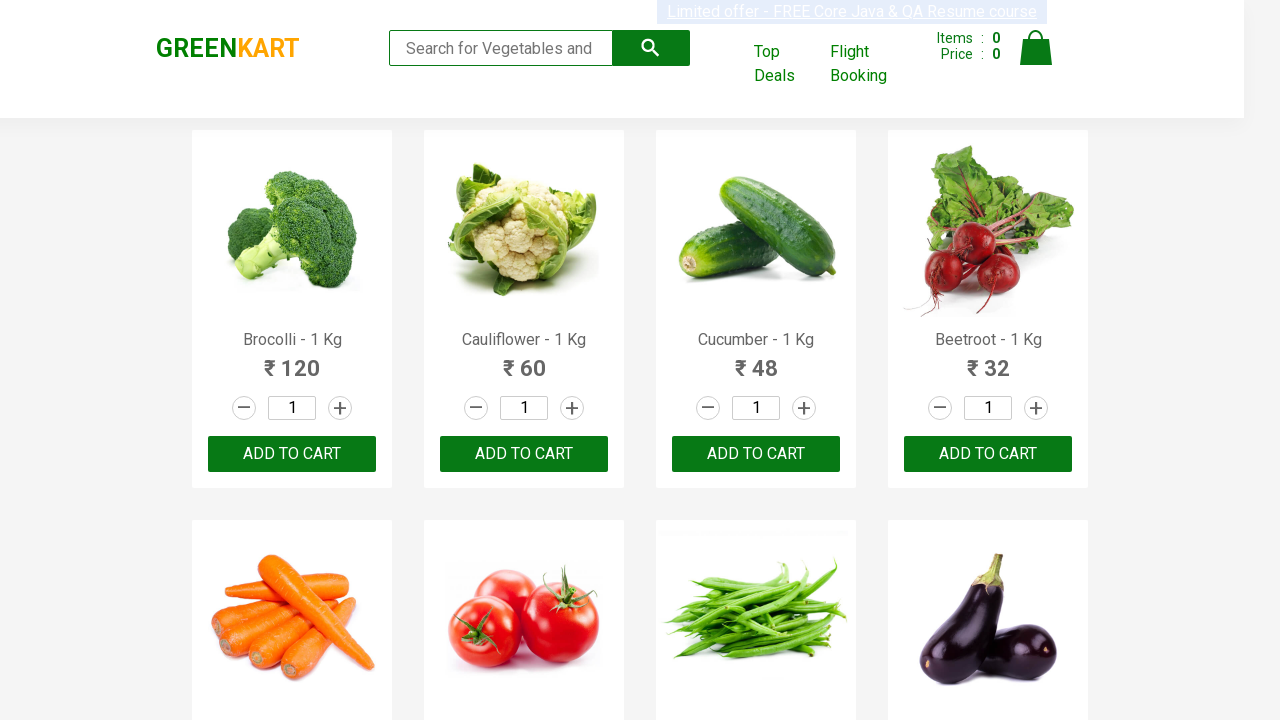

Retrieved product name: Cucumber - 1 Kg
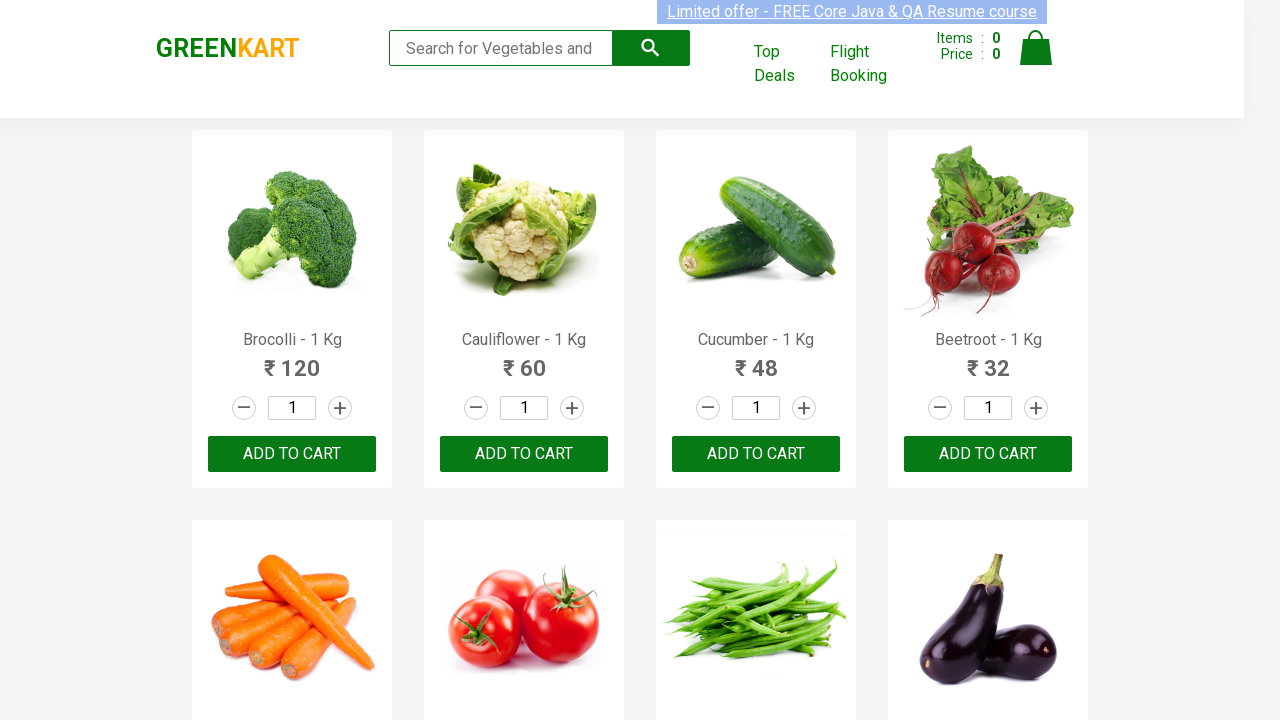

Clicked ADD TO CART button for Cucumber at (756, 454) on .product >> nth=2 >> button:has-text('ADD TO CART')
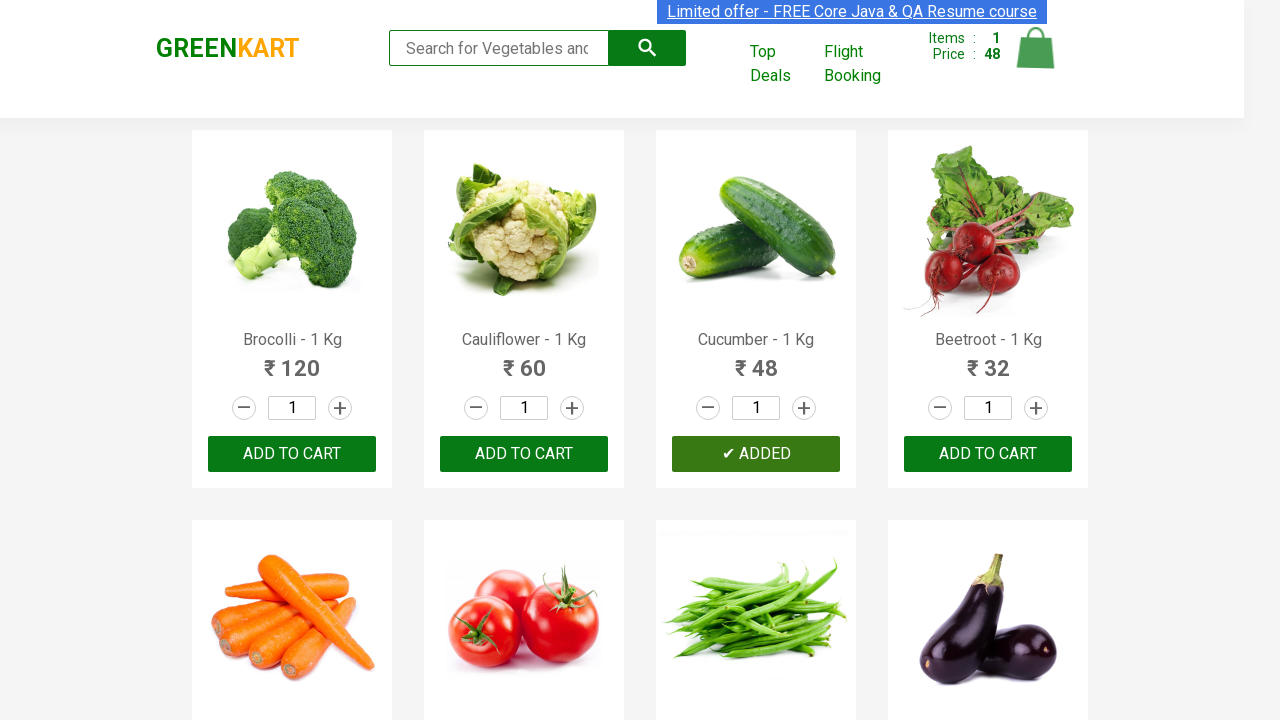

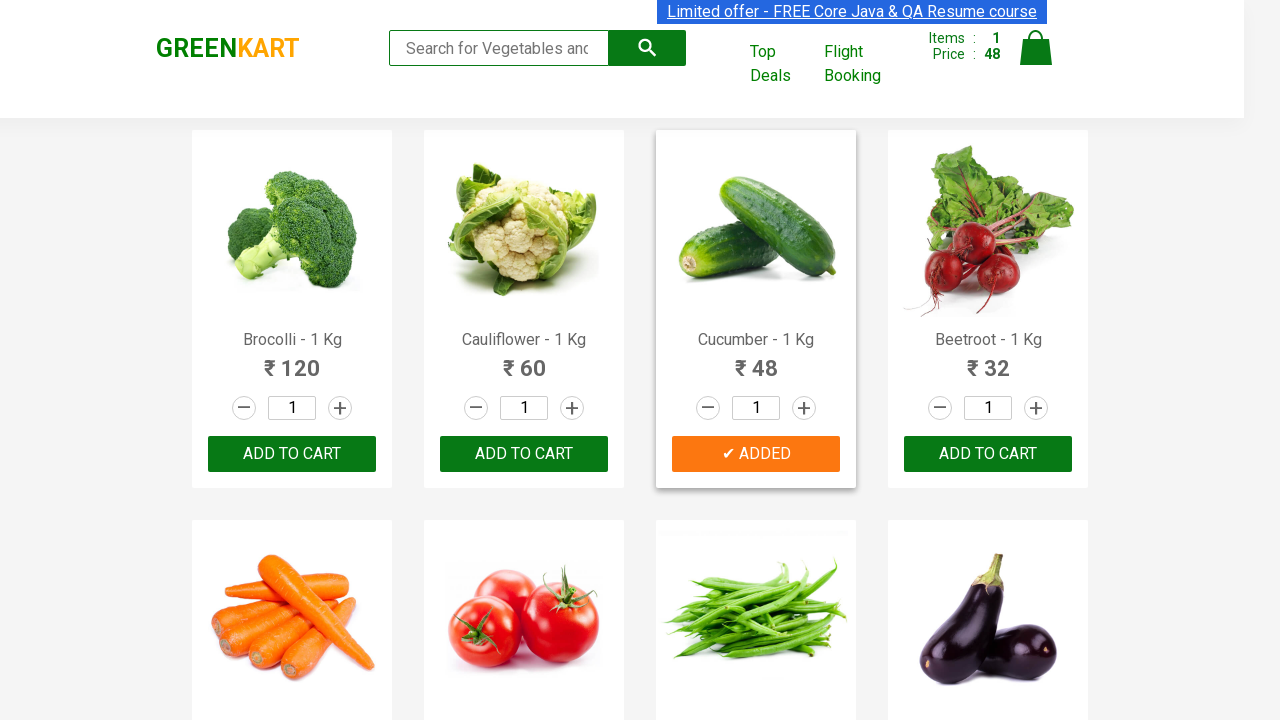